Navigates to RedBus website with browser notifications enabled to test the site loads properly with notification preferences set

Starting URL: https://www.redbus.in/

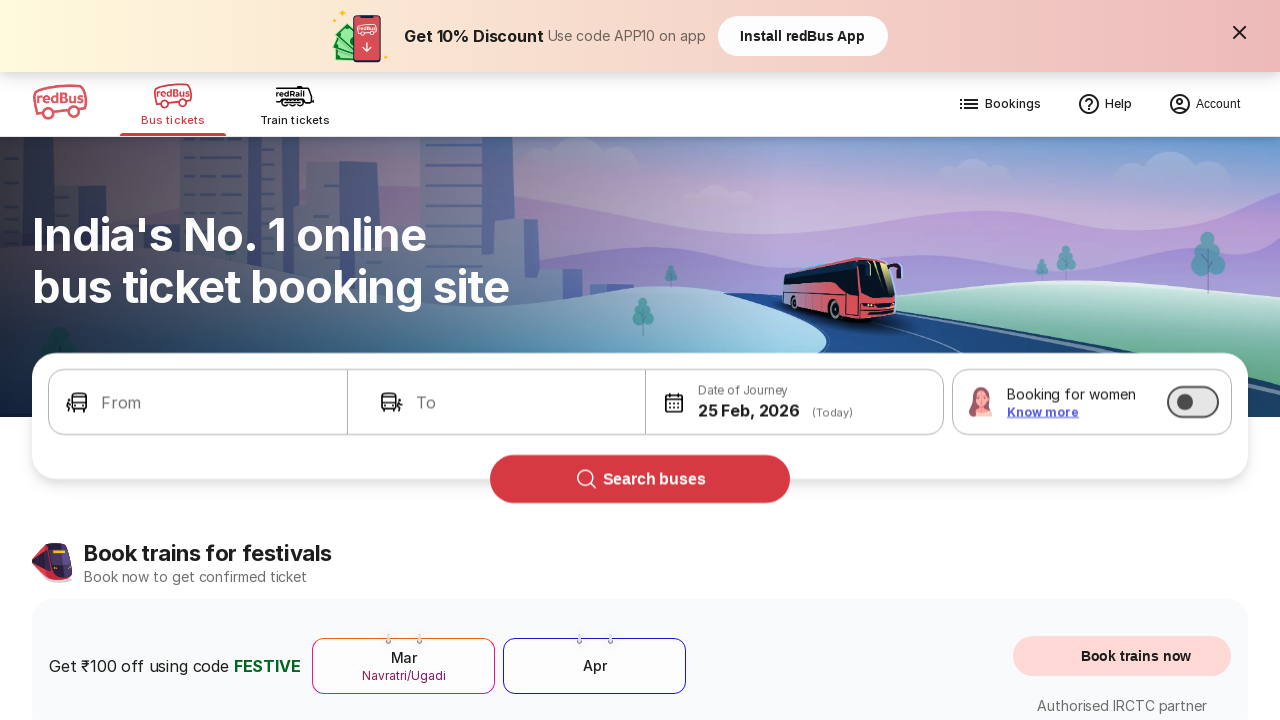

Waited for page to reach networkidle state
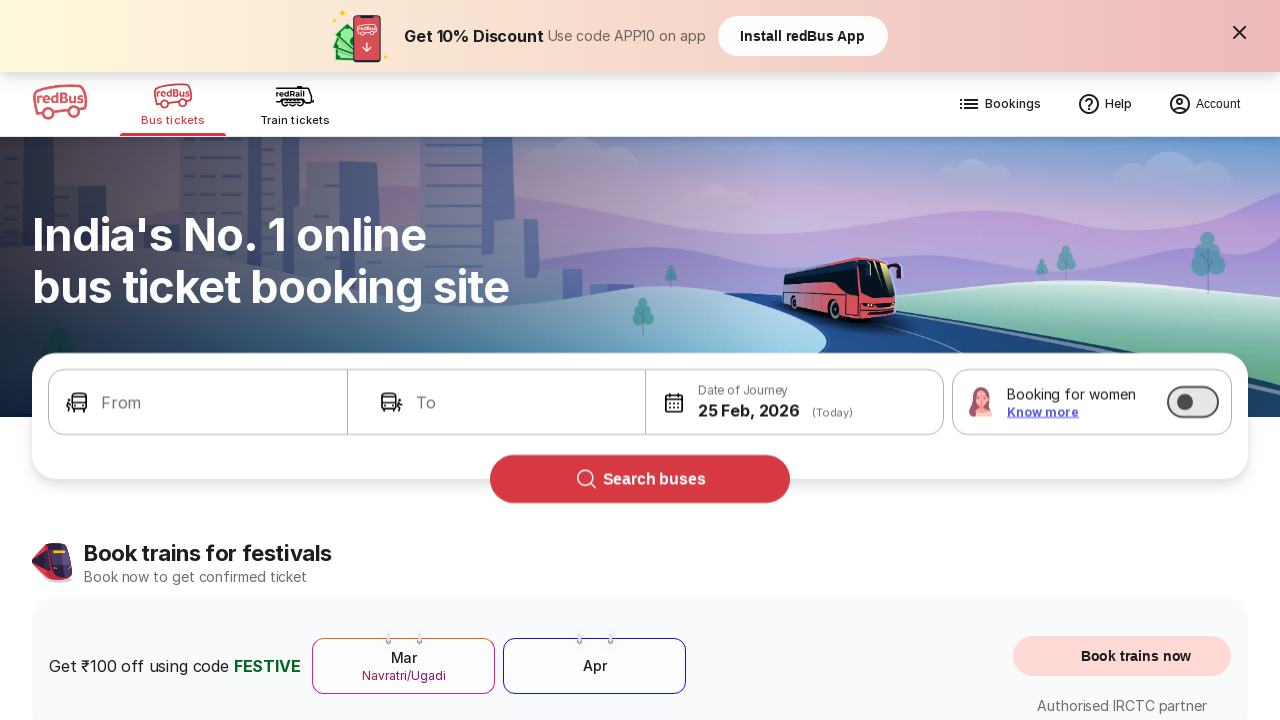

Verified body element is present on RedBus website with browser notifications enabled
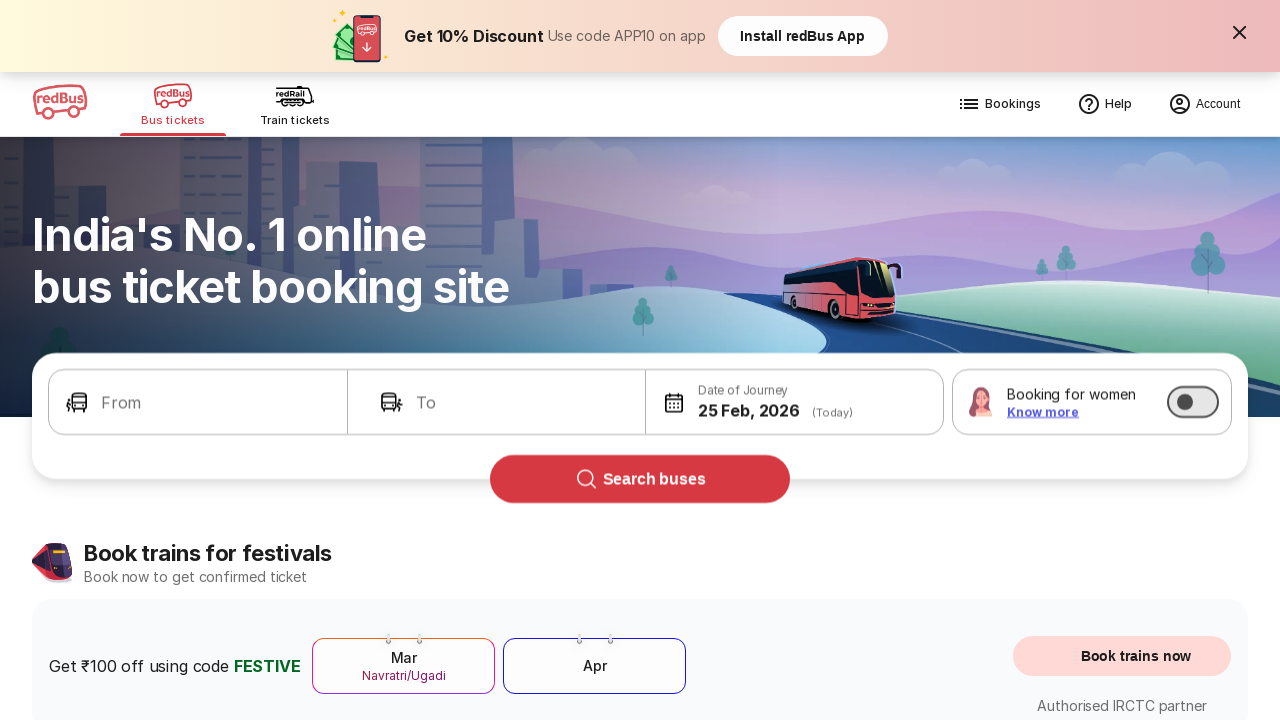

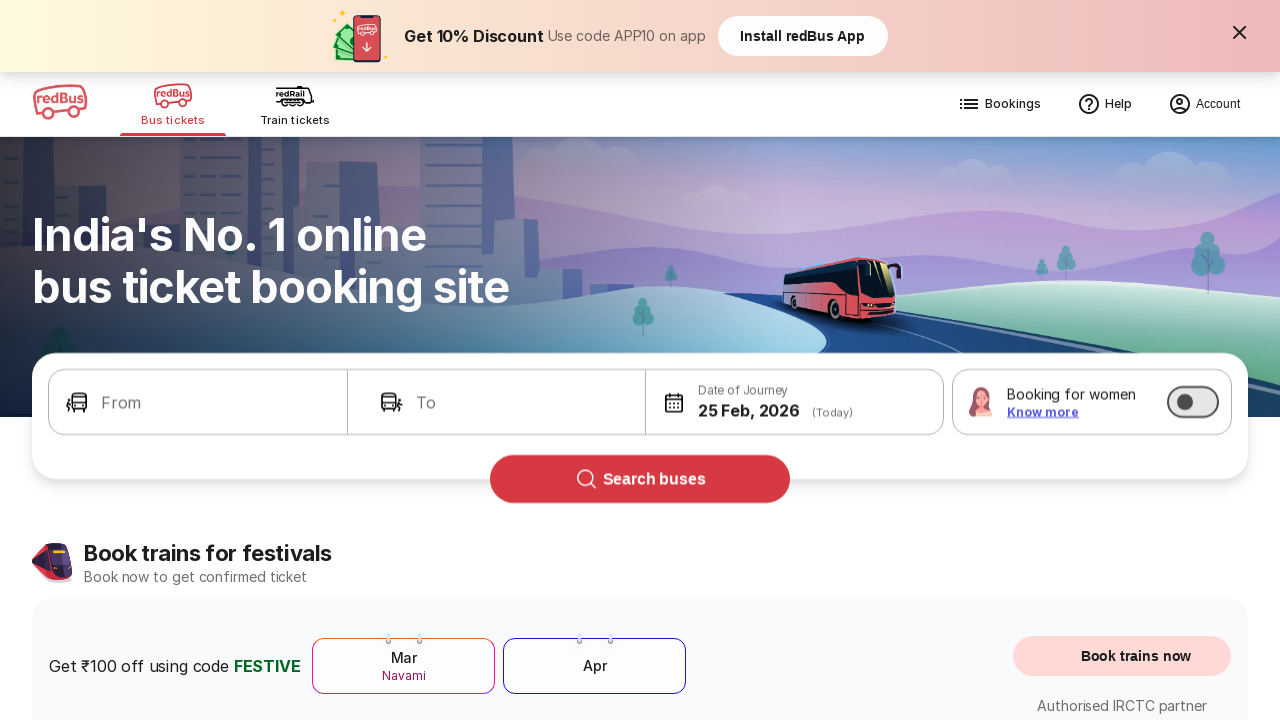